Tests the home search functionality on homes.com by entering a county search query and submitting the search form, then waiting for property results to load.

Starting URL: https://www.homes.com/

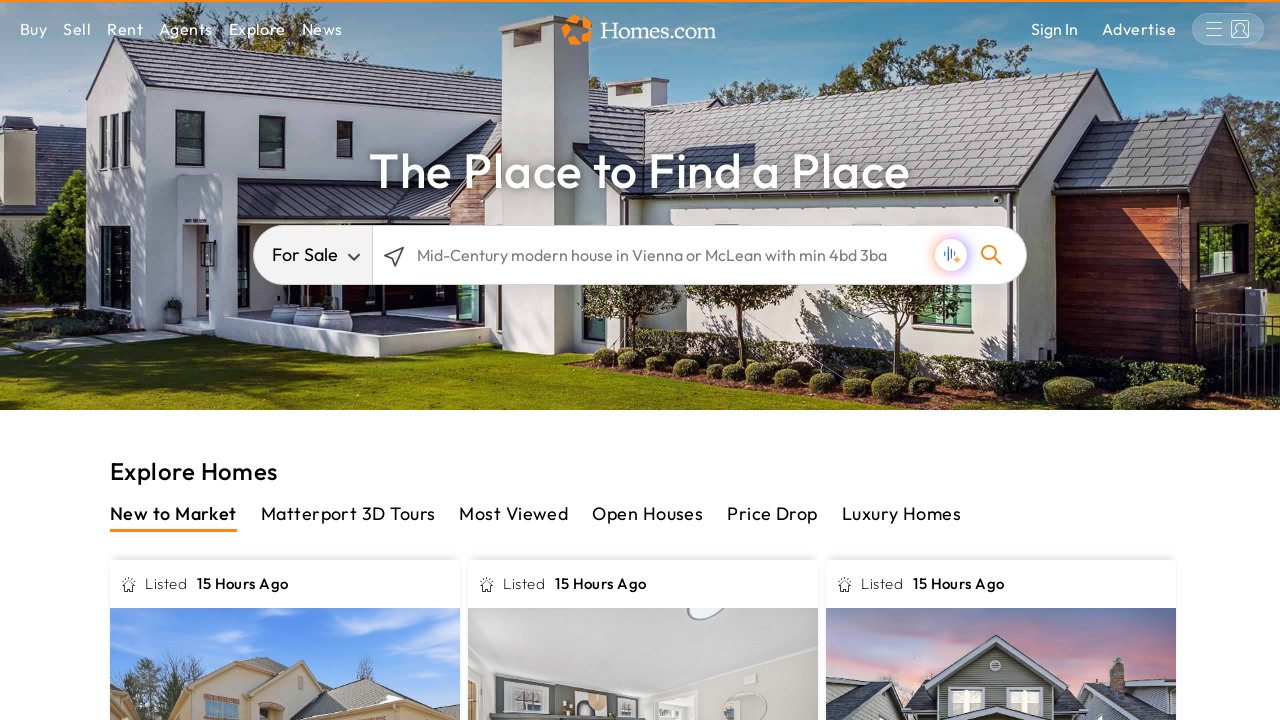

Page body loaded
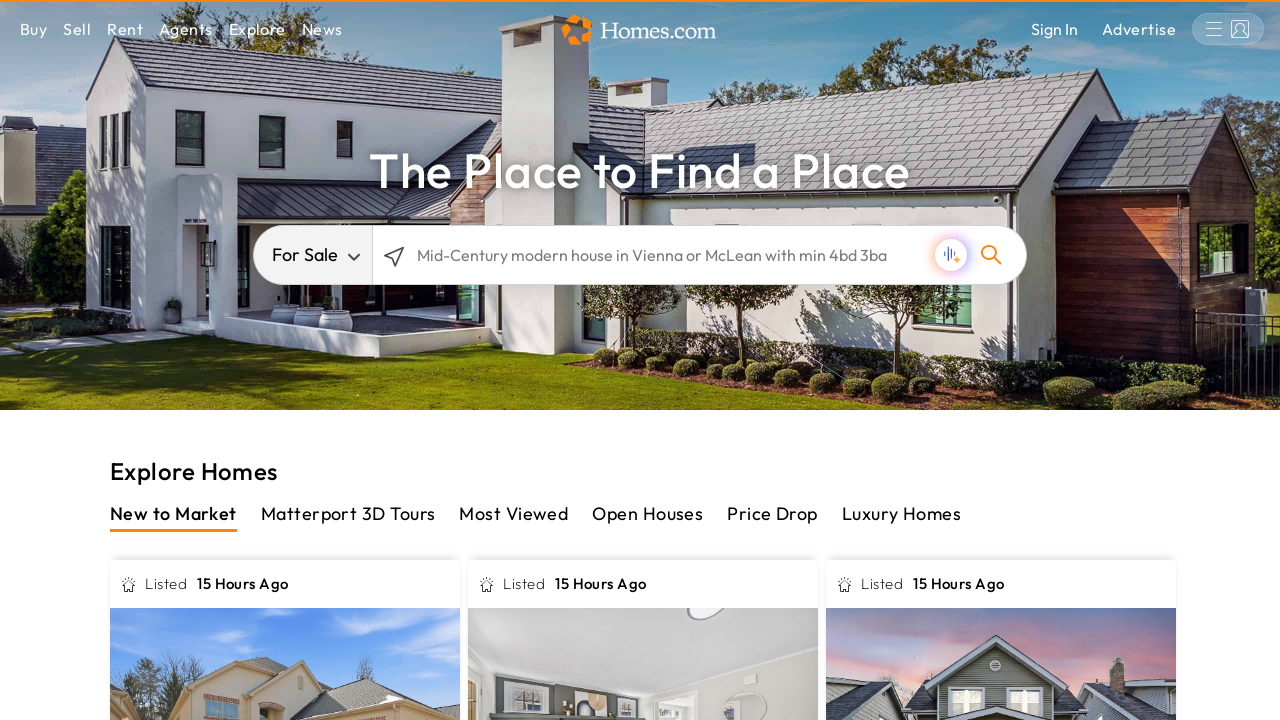

Search box became visible and clickable
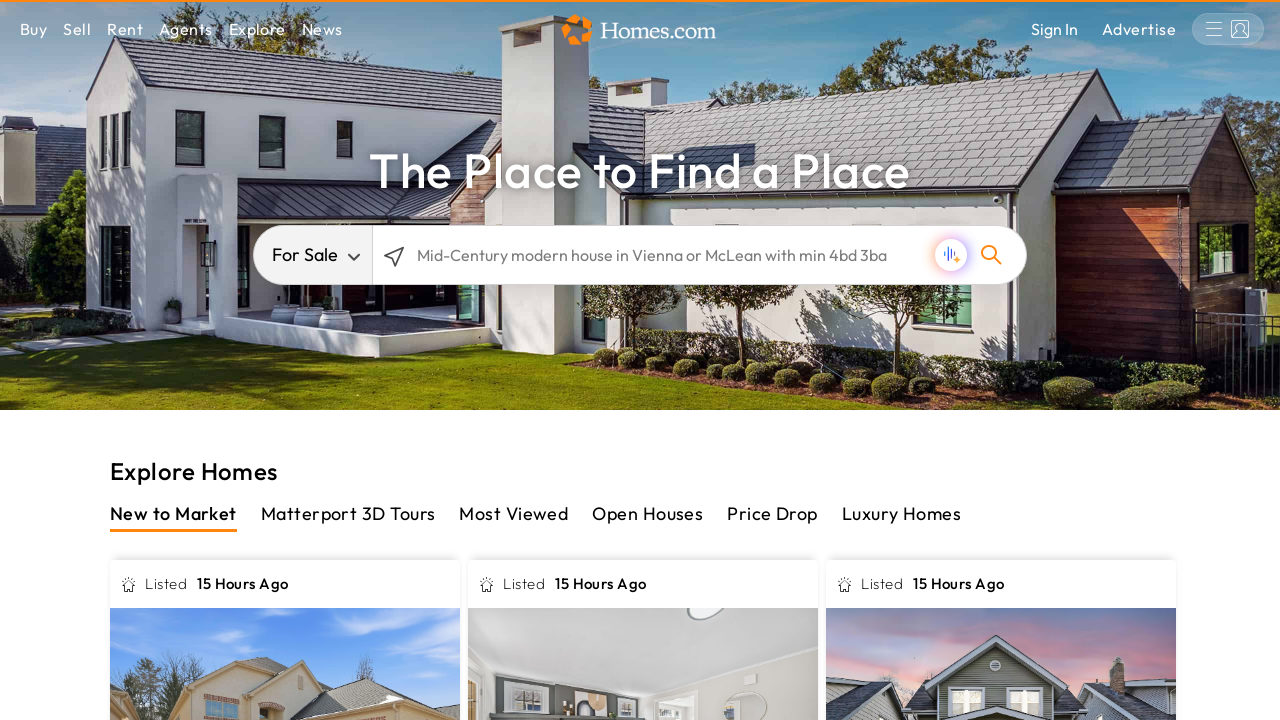

Scrolled search box into view
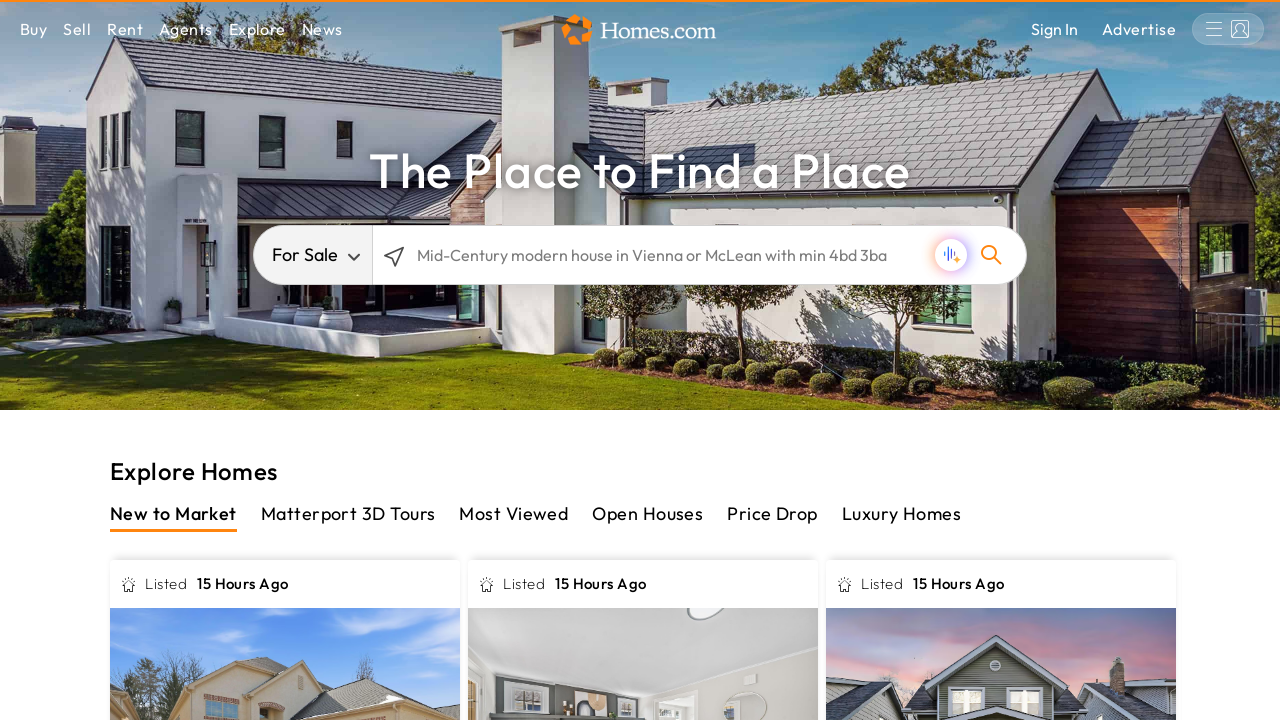

Entered search query 'Boulder county colorado' in search field on .multiselect-search
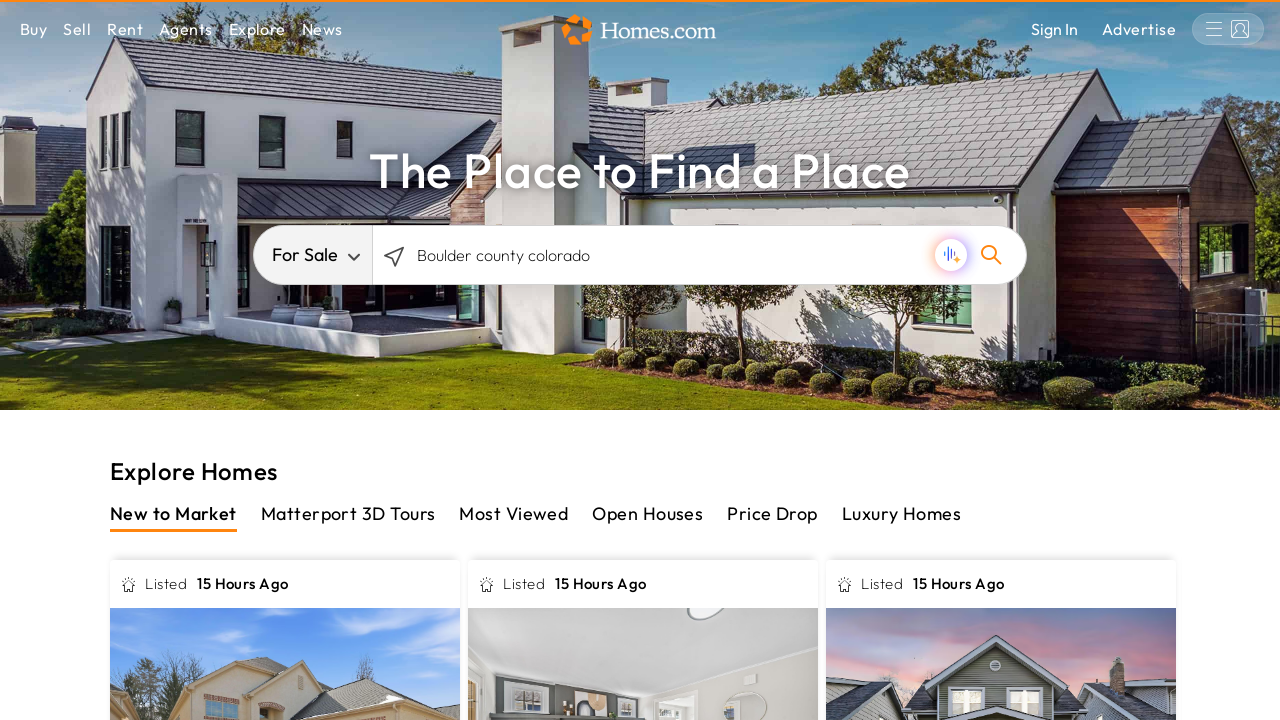

Pressed Enter to submit search form on .multiselect-search
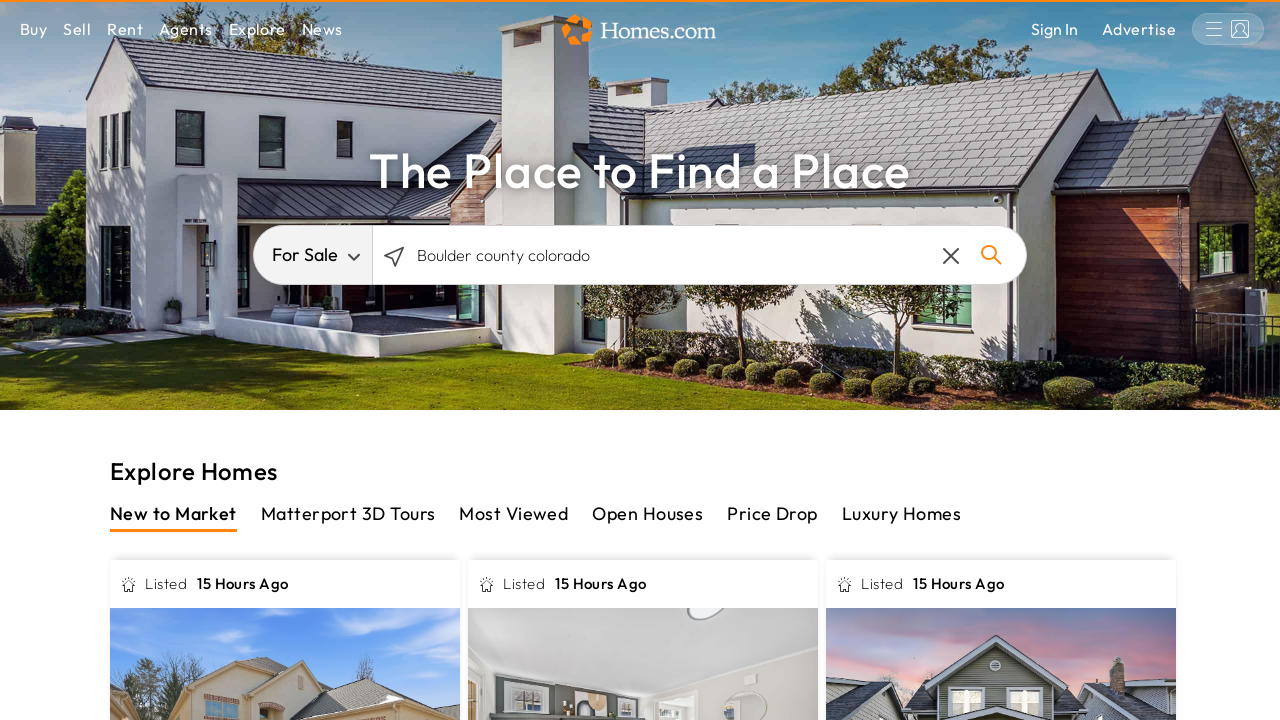

Property results container loaded successfully
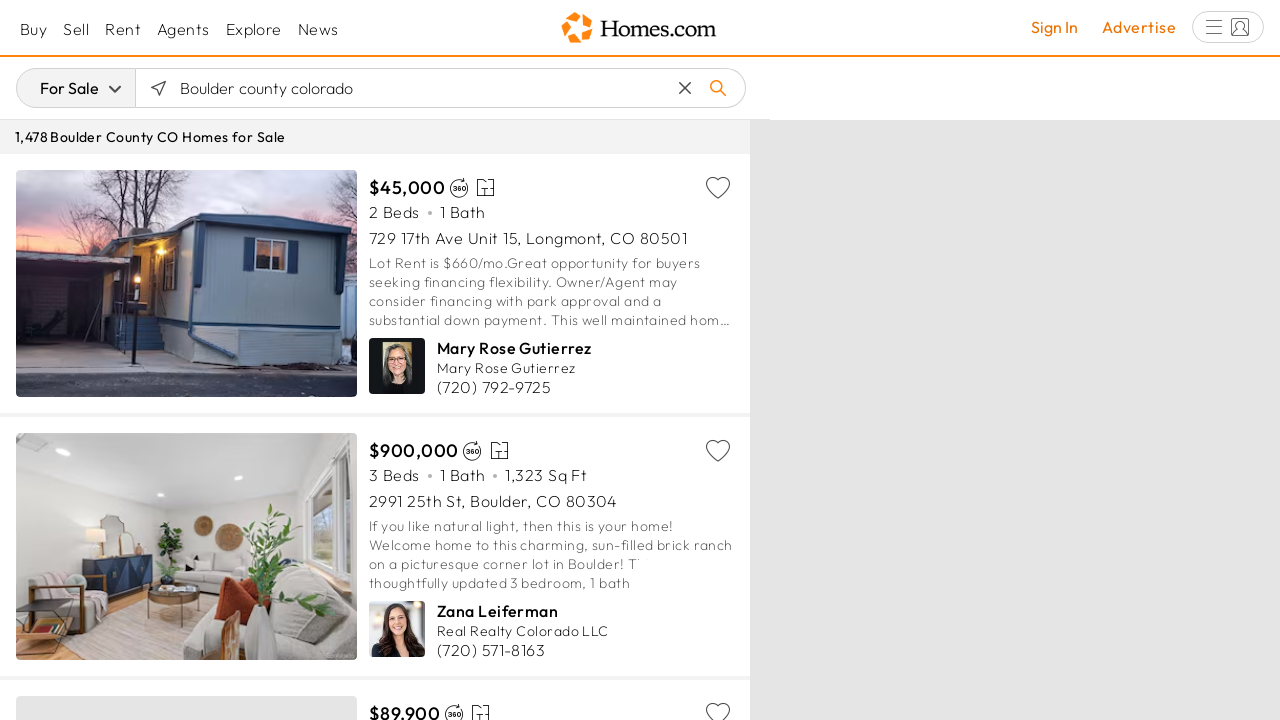

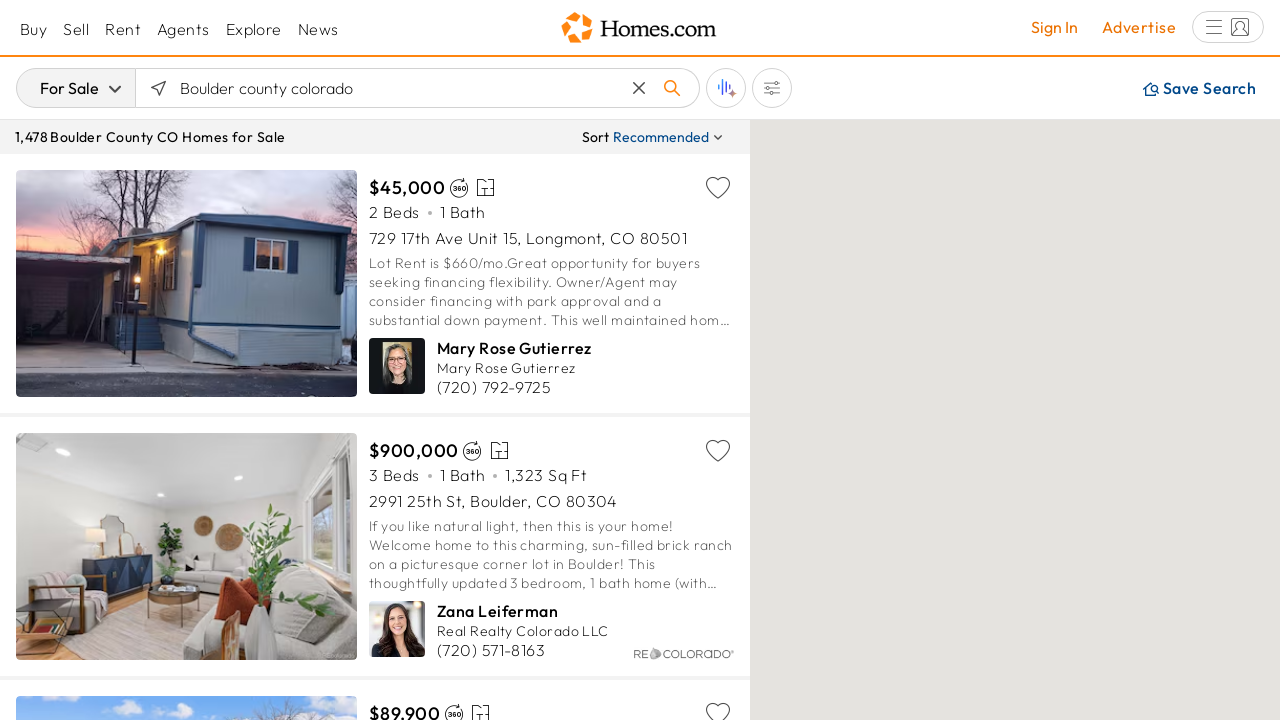